Tests tooltip data extraction by getting the data-tooltip attribute and entering it into an input field

Starting URL: https://softwaretestingpro.github.io/Automation/Beginner/B-1.17-Tooltip.html

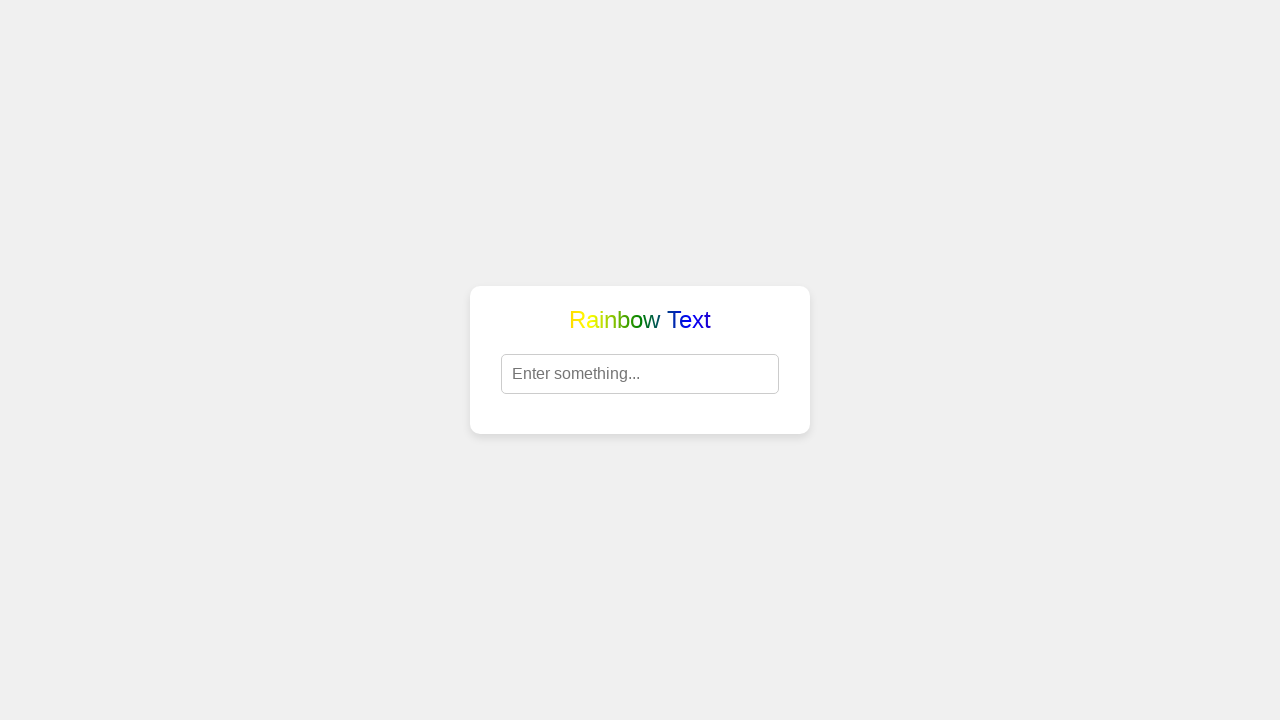

Retrieved tooltip text from data-tooltip attribute of rainbow-text element
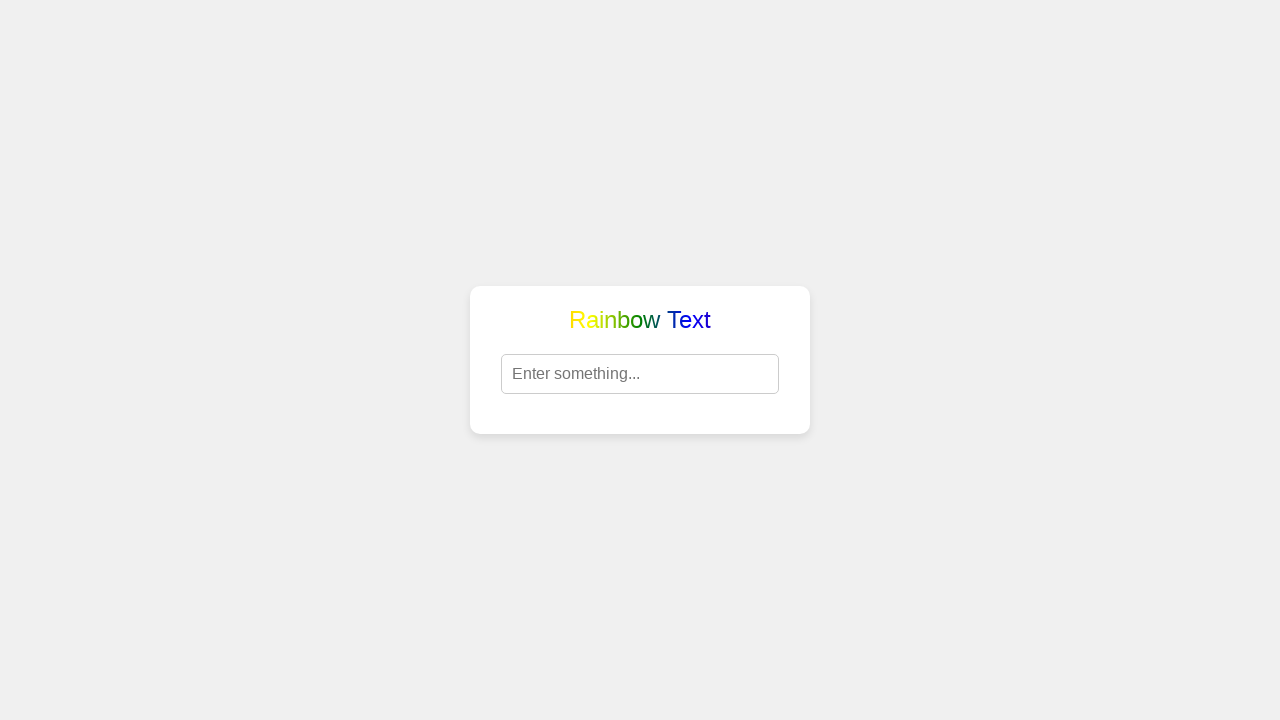

Filled input field with tooltip text on #inputField
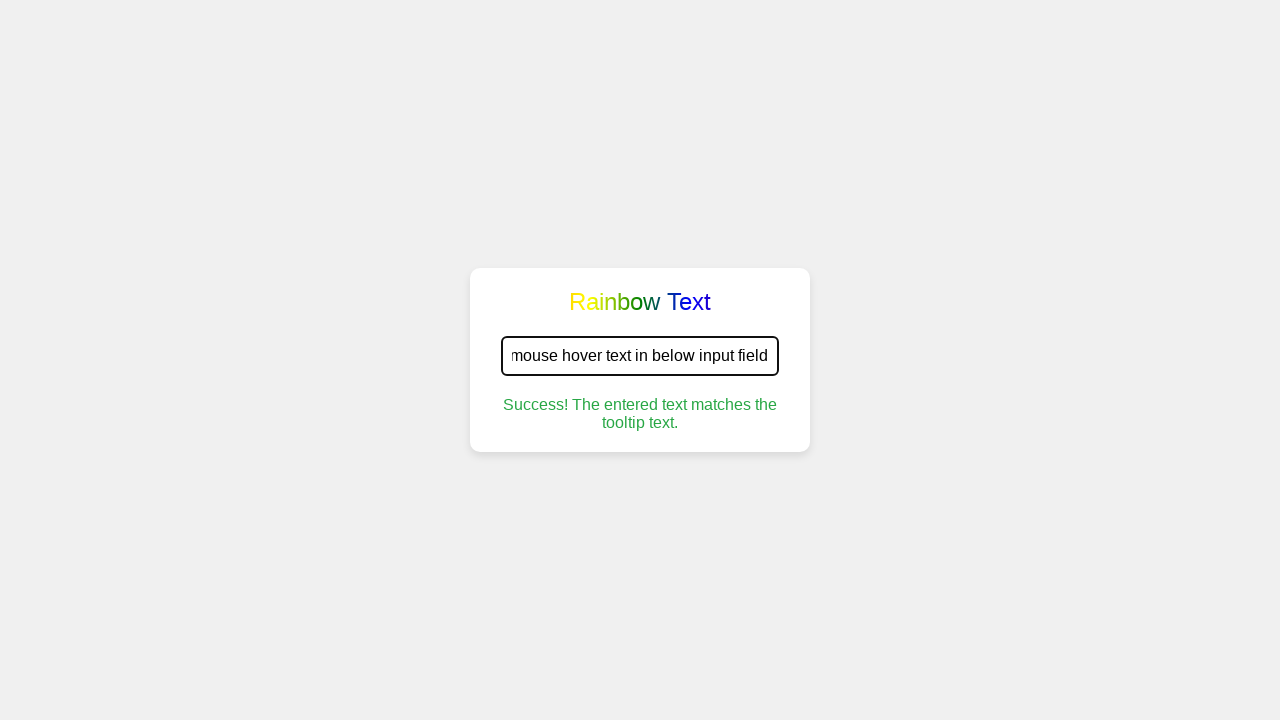

Success message appeared after entering tooltip text
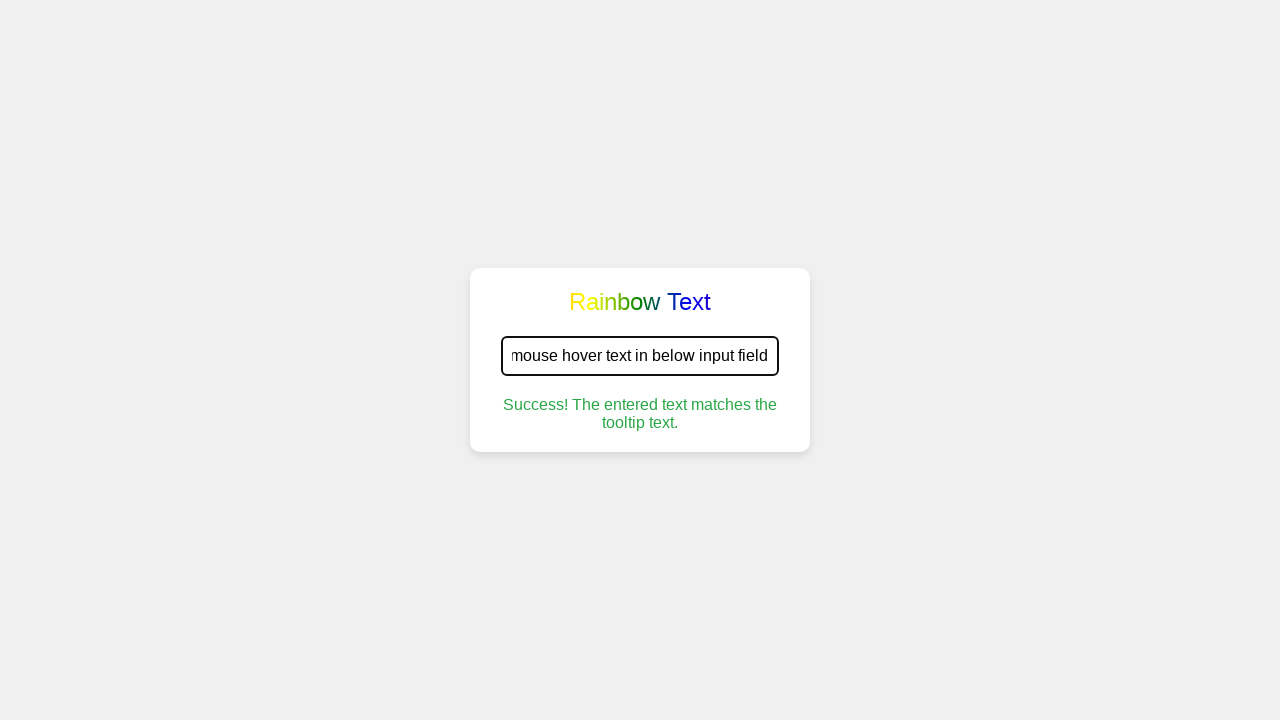

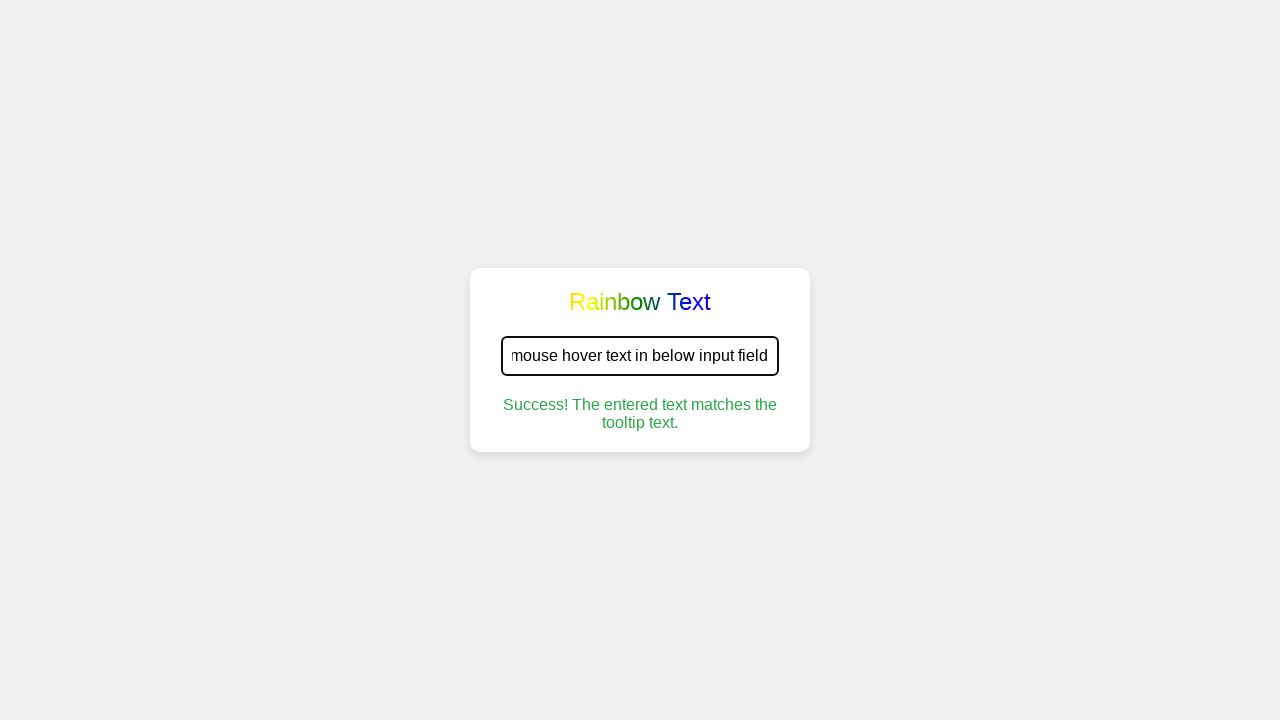